Tests keyboard actions by typing text in the first input box, selecting all text with Ctrl+A, copying with Ctrl+C, tabbing to the next input, and pasting with Ctrl+V to verify text can be copied between text comparison boxes.

Starting URL: https://text-compare.com/

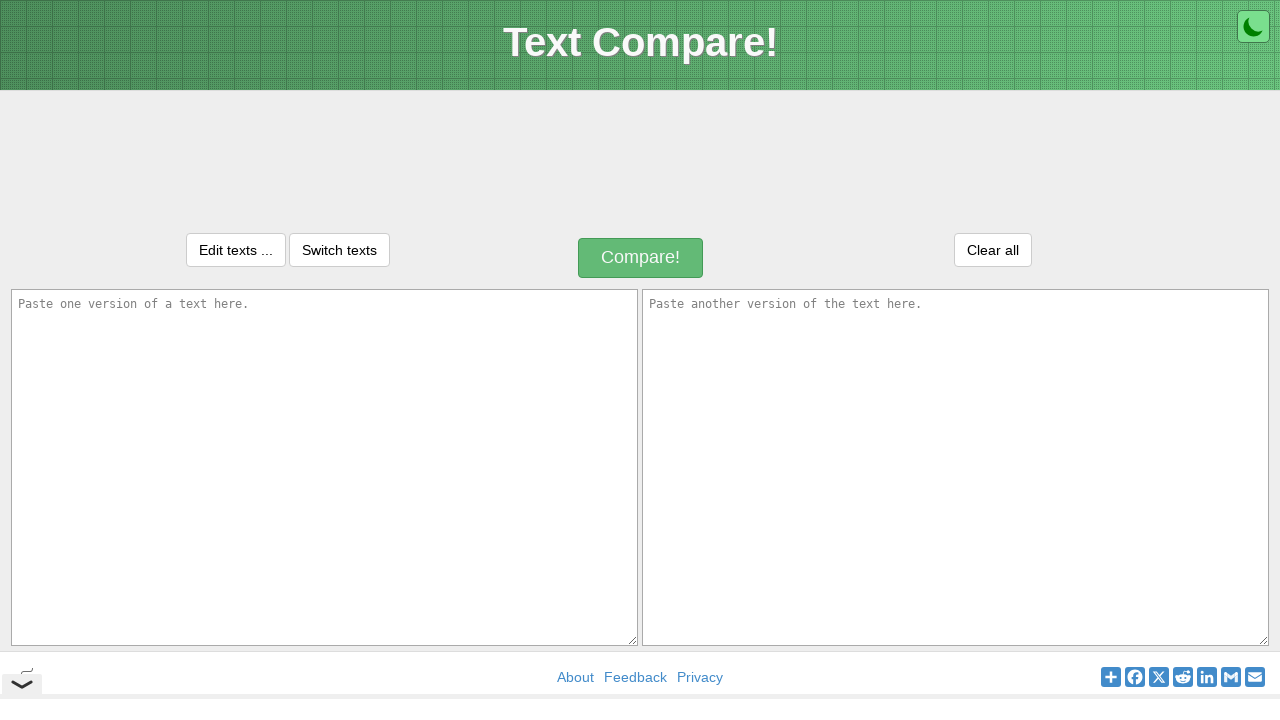

Filled first input box with 'welcome to selenium' on #inputText1
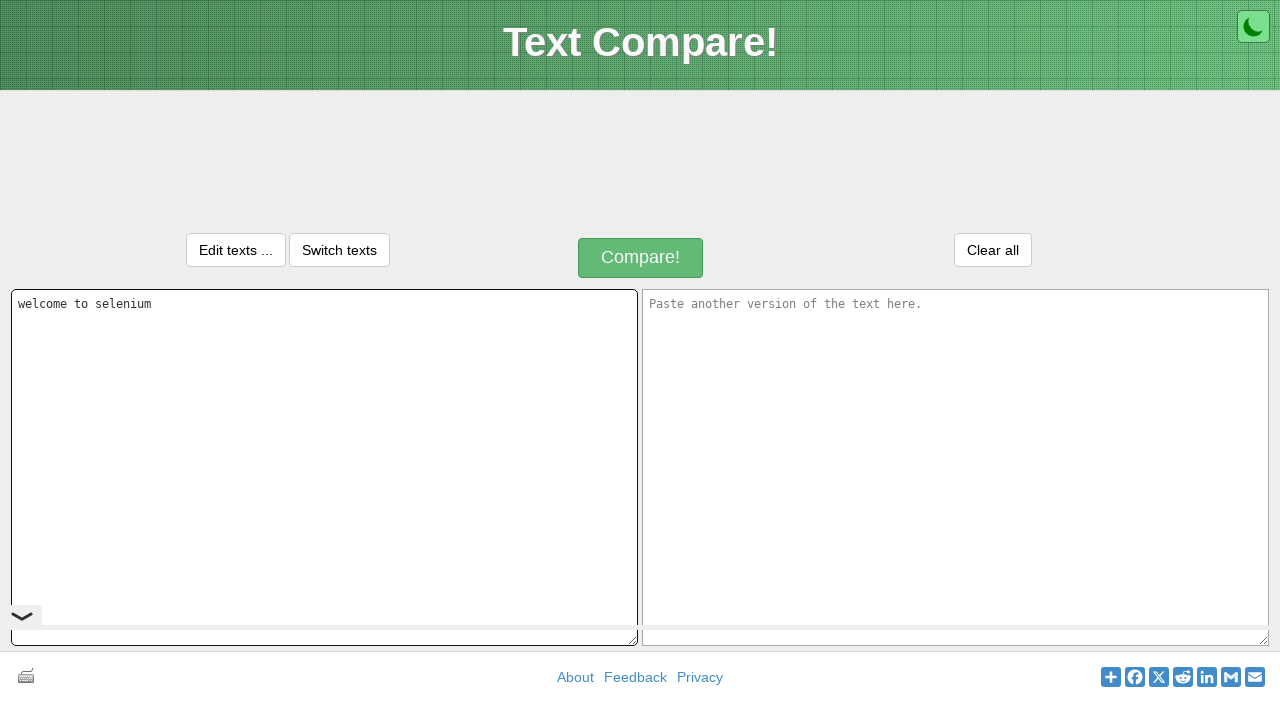

Clicked on first input box to focus it at (324, 467) on #inputText1
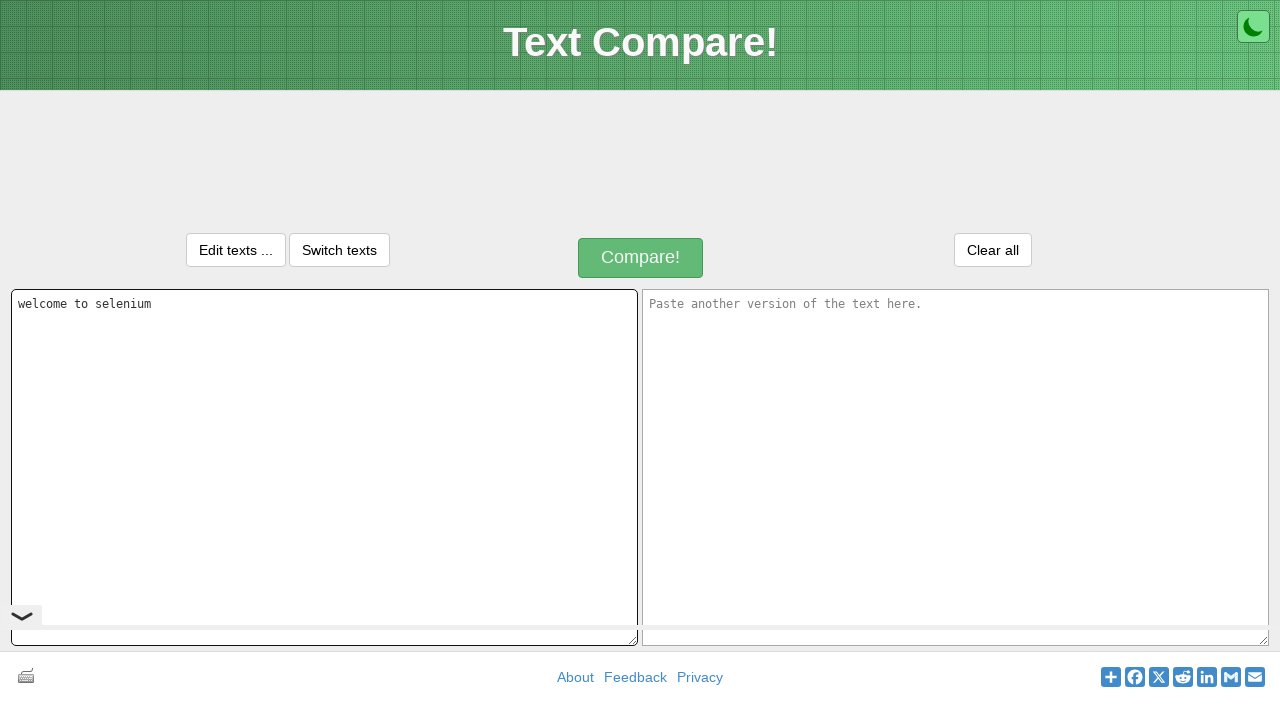

Selected all text in first input box with Ctrl+A
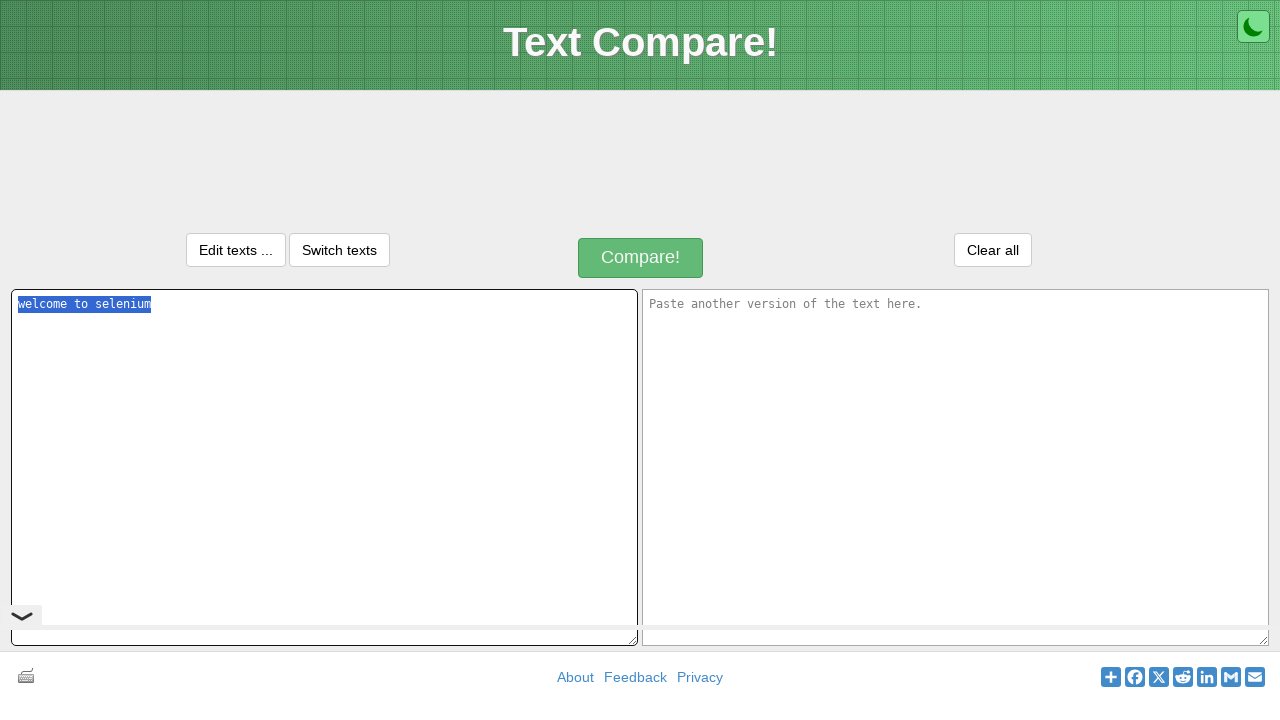

Copied text from first input box with Ctrl+C
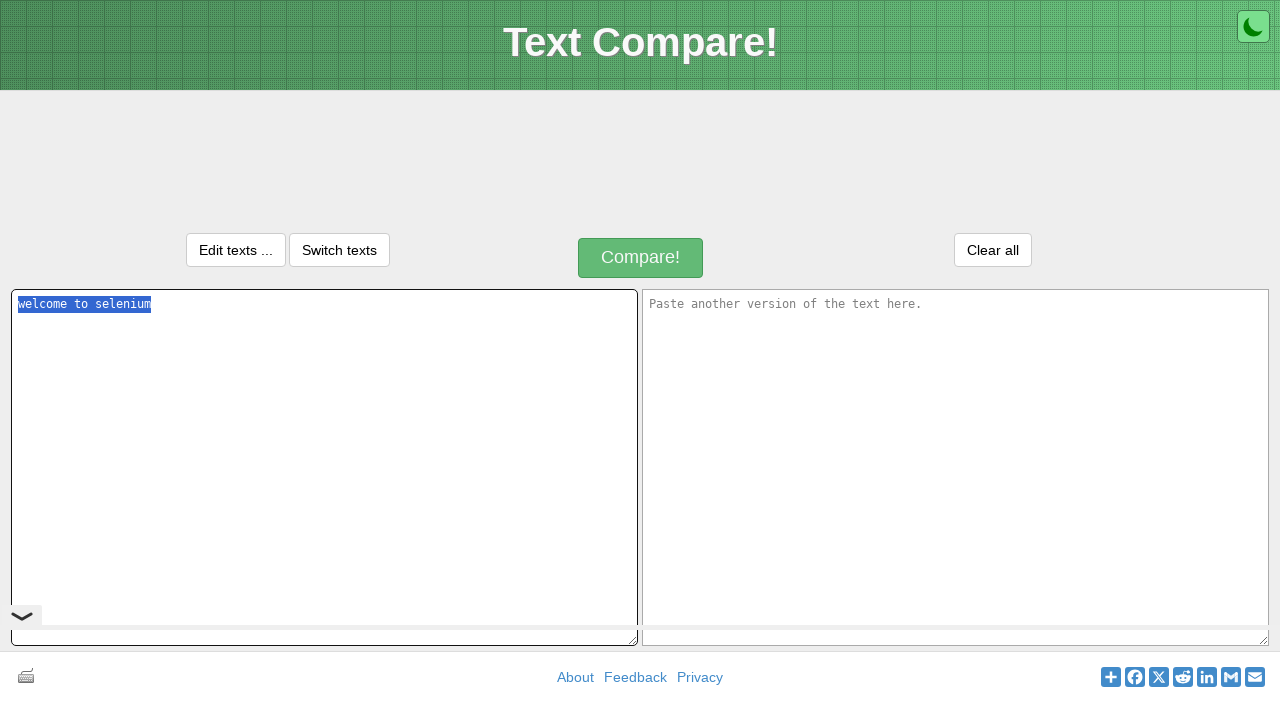

Pressed Tab to move to second input box
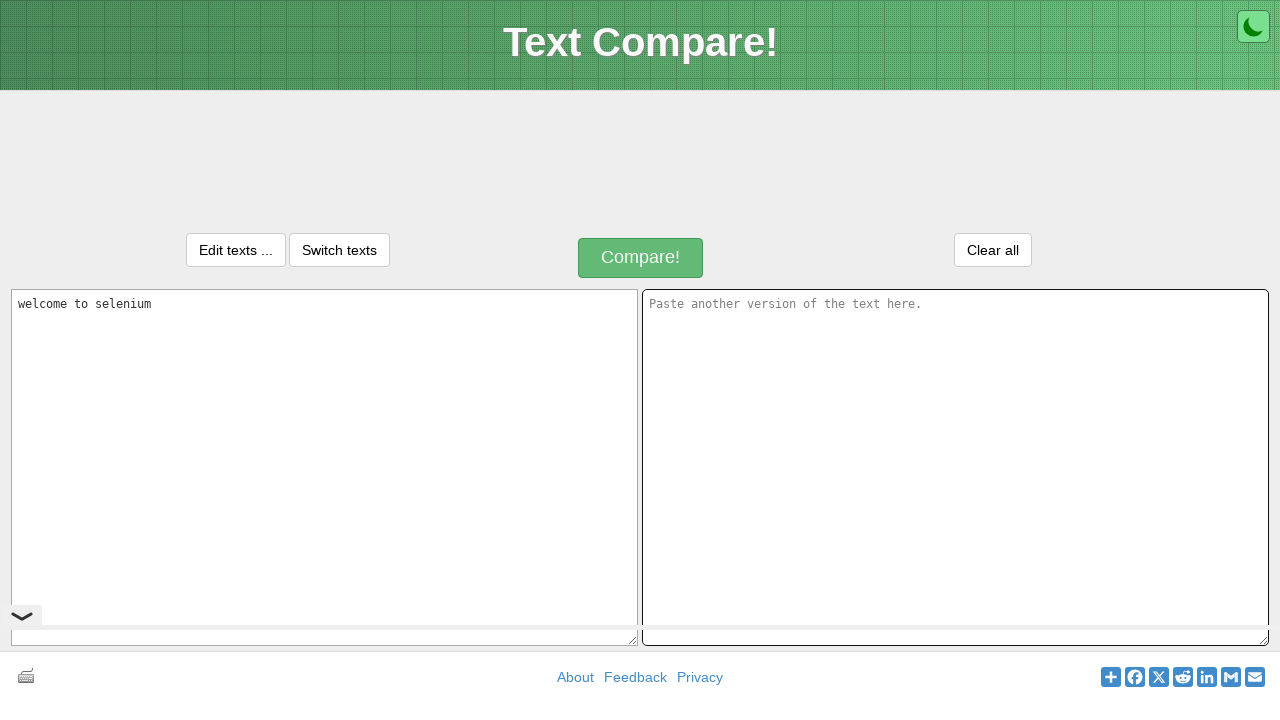

Pasted text into second input box with Ctrl+V
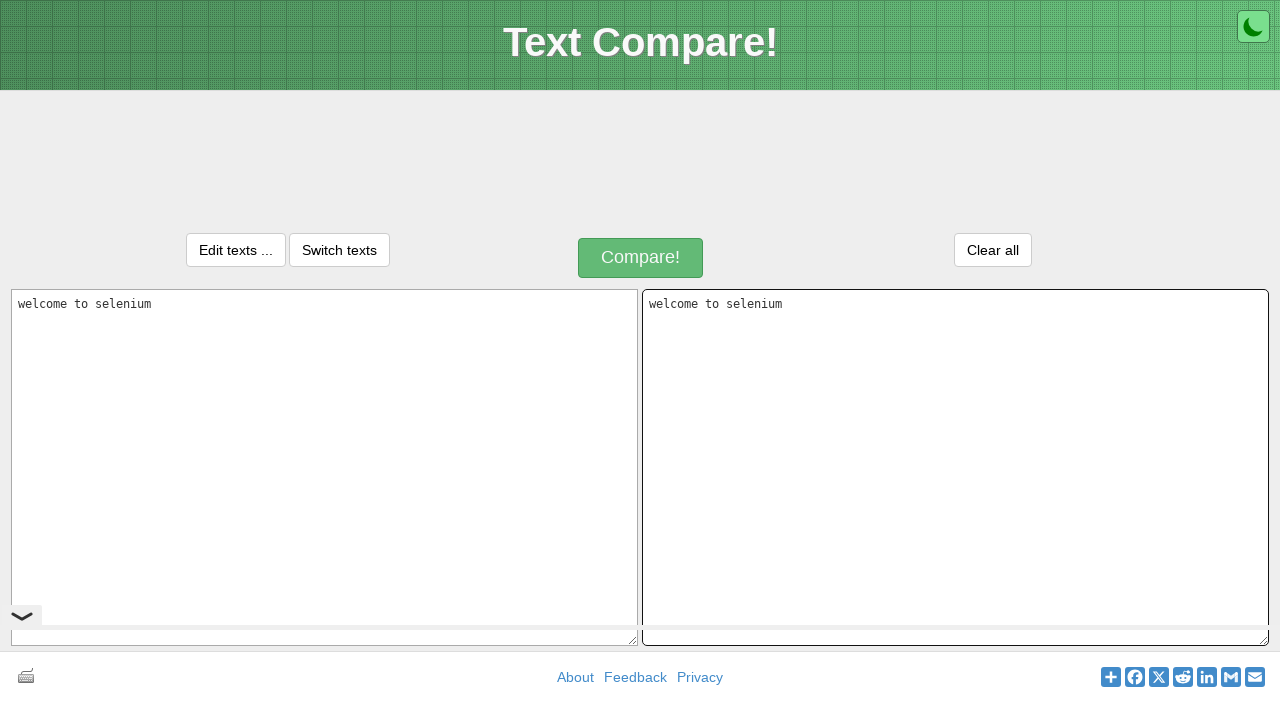

Waited 500ms for paste operation to complete
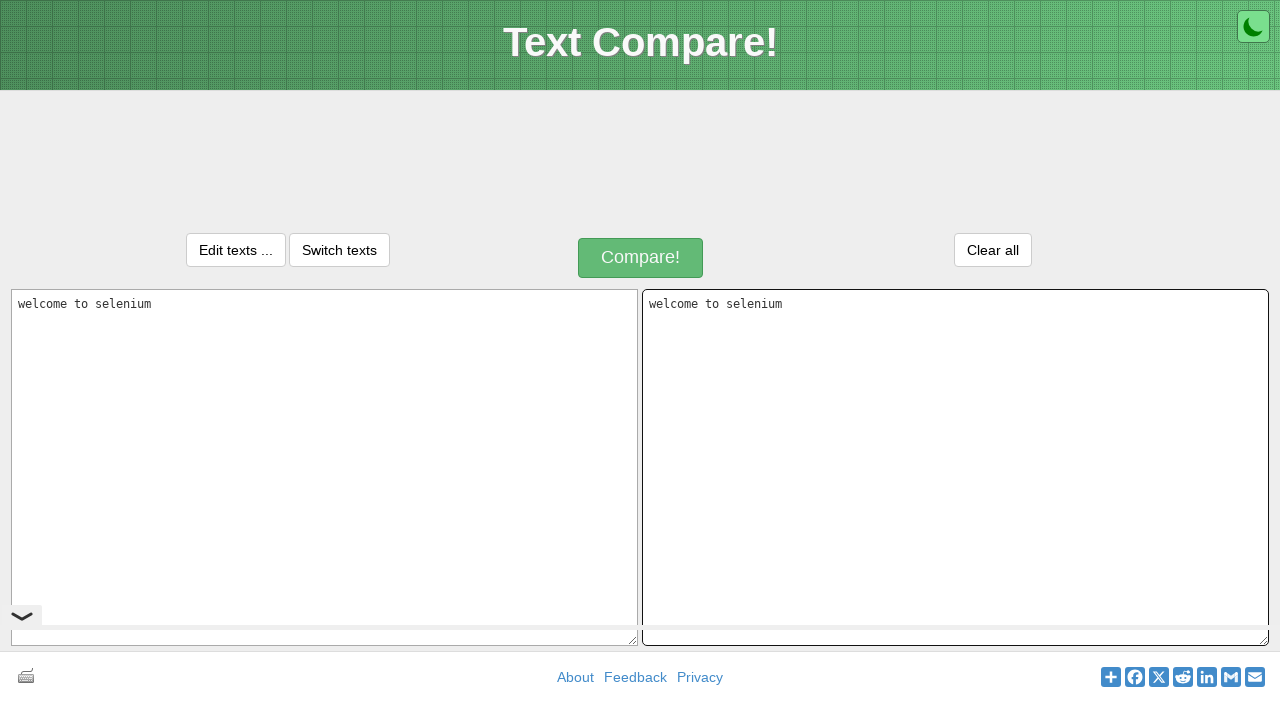

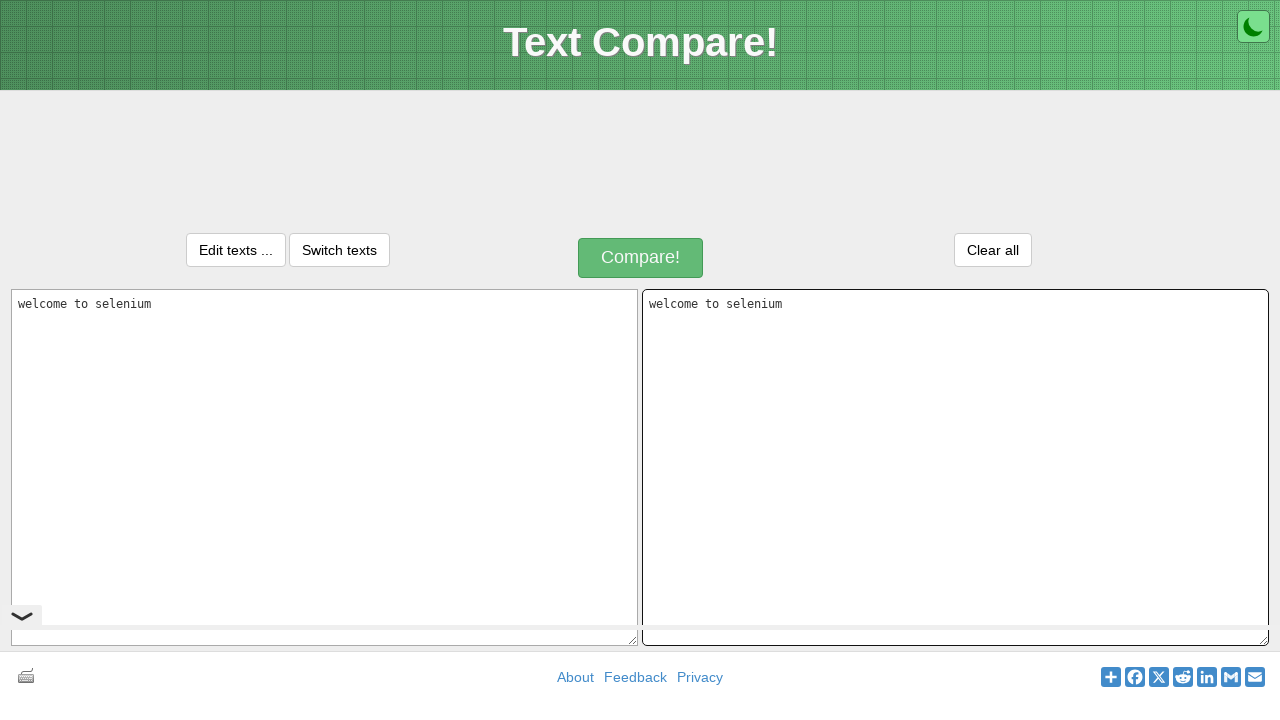